Tests login form with valid credentials and verifies successful login by checking an error message element

Starting URL: https://practice.expandtesting.com/login

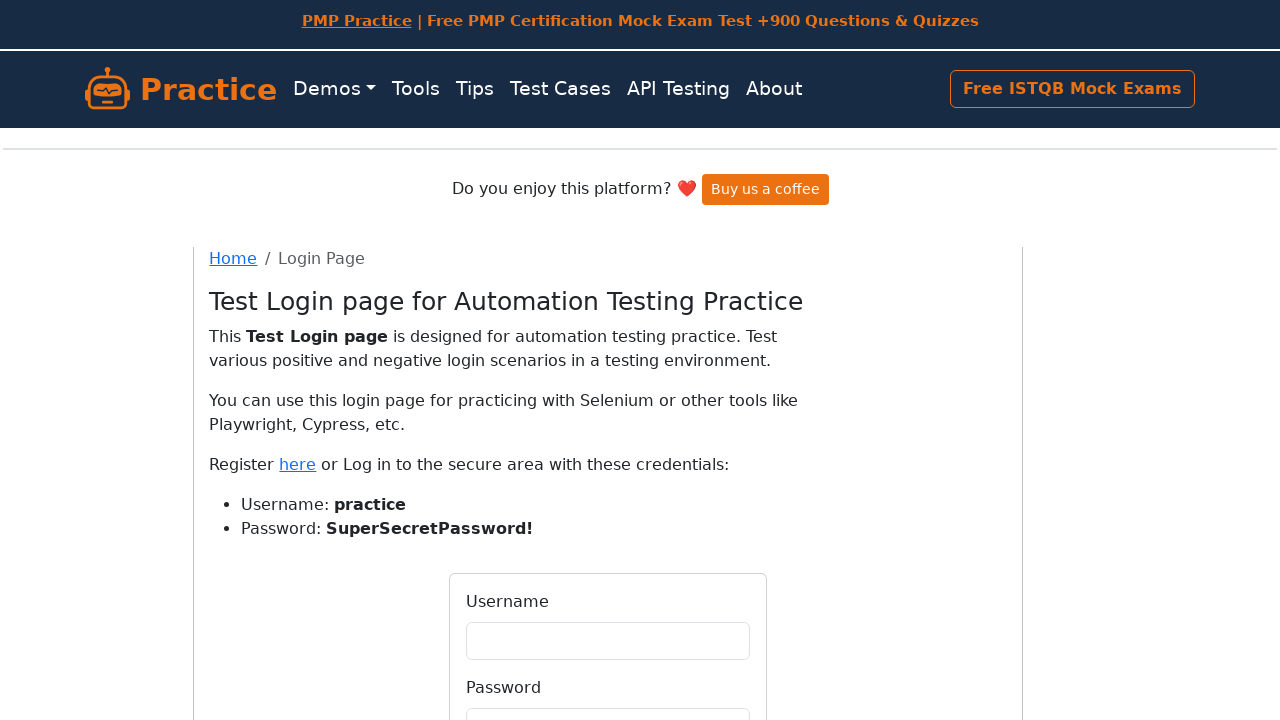

Filled username field with 'practice' on //input[@id='username']
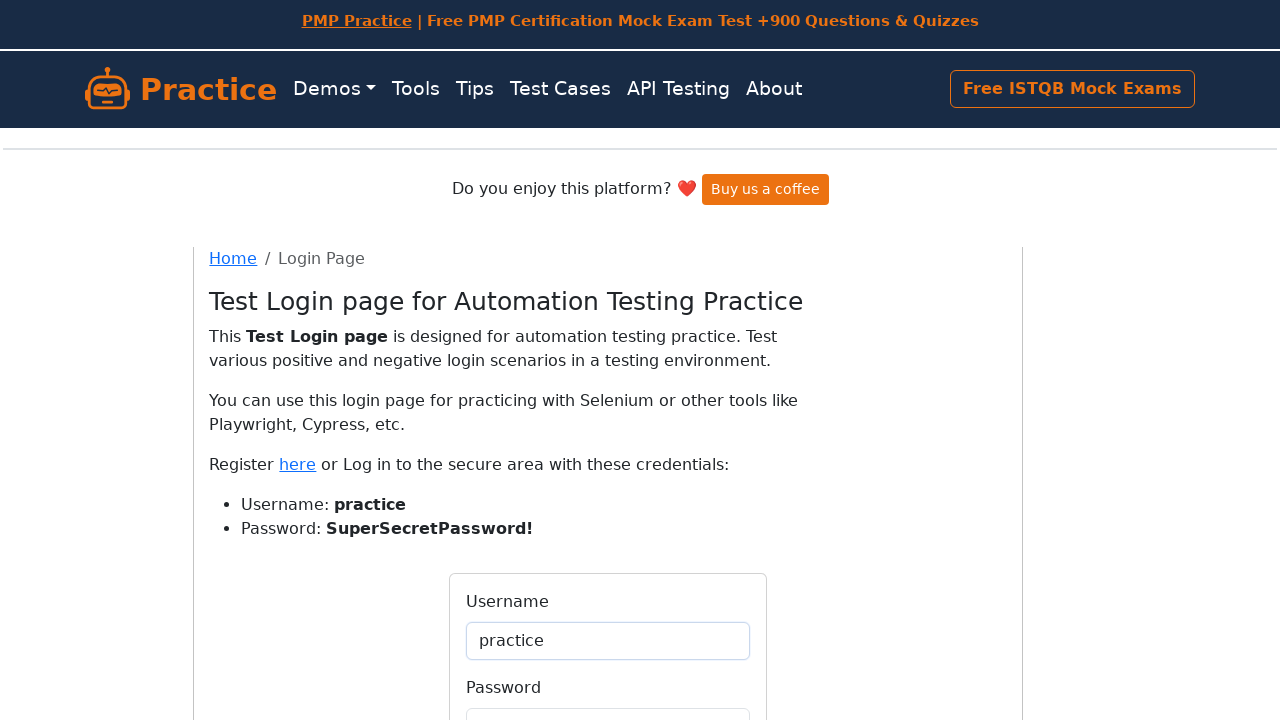

Filled password field with 'SuperSecretPassword!' on //input[@id='password']
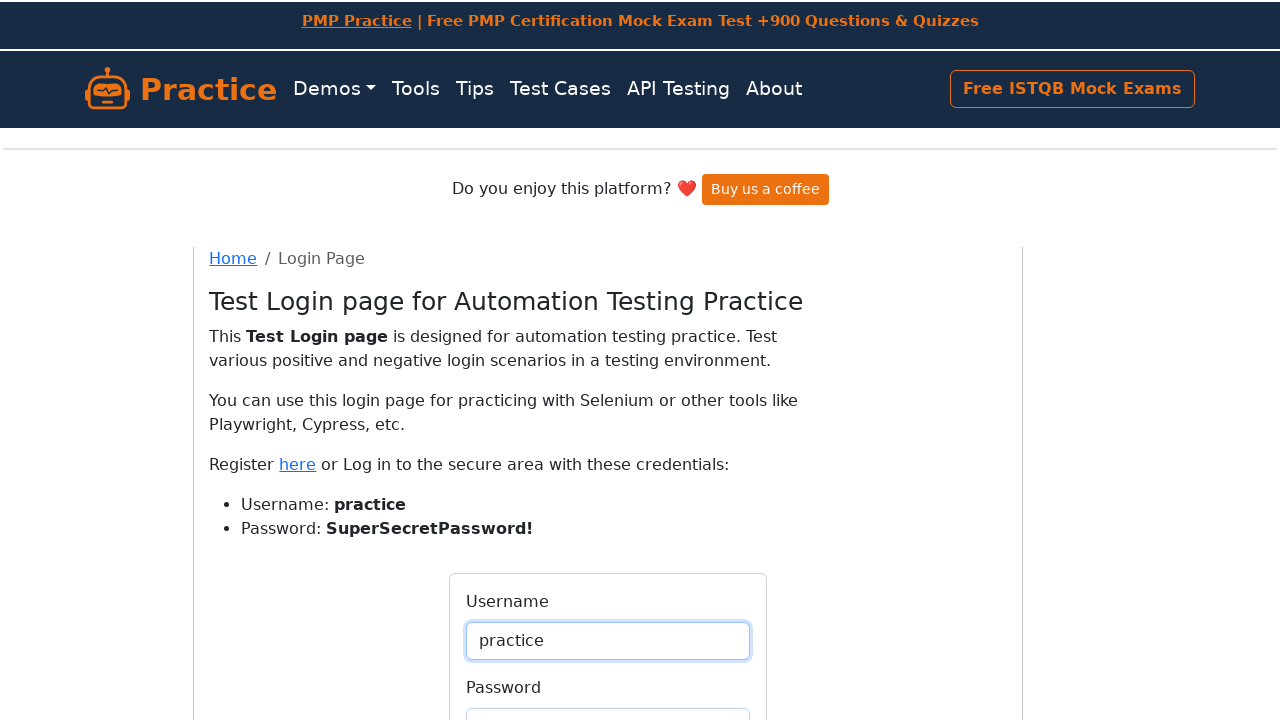

Clicked login button to submit form at (608, 400) on xpath=//button[@type='submit']
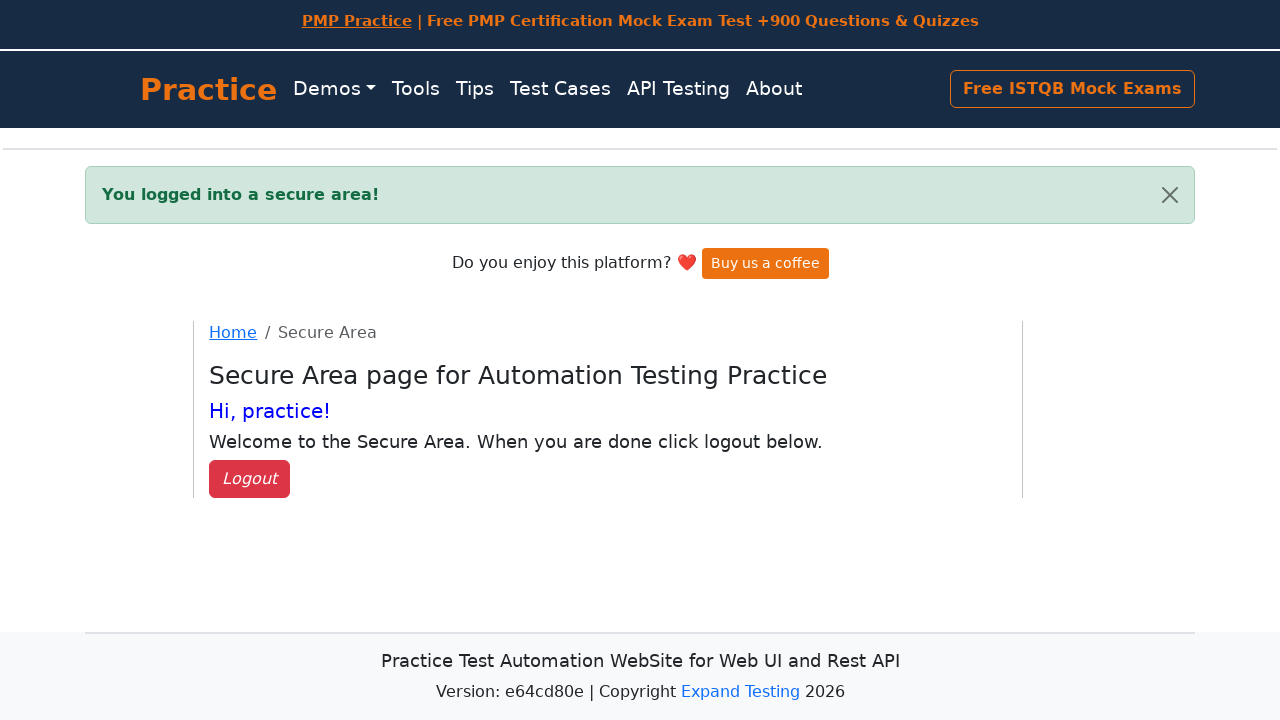

Error message element appeared on page
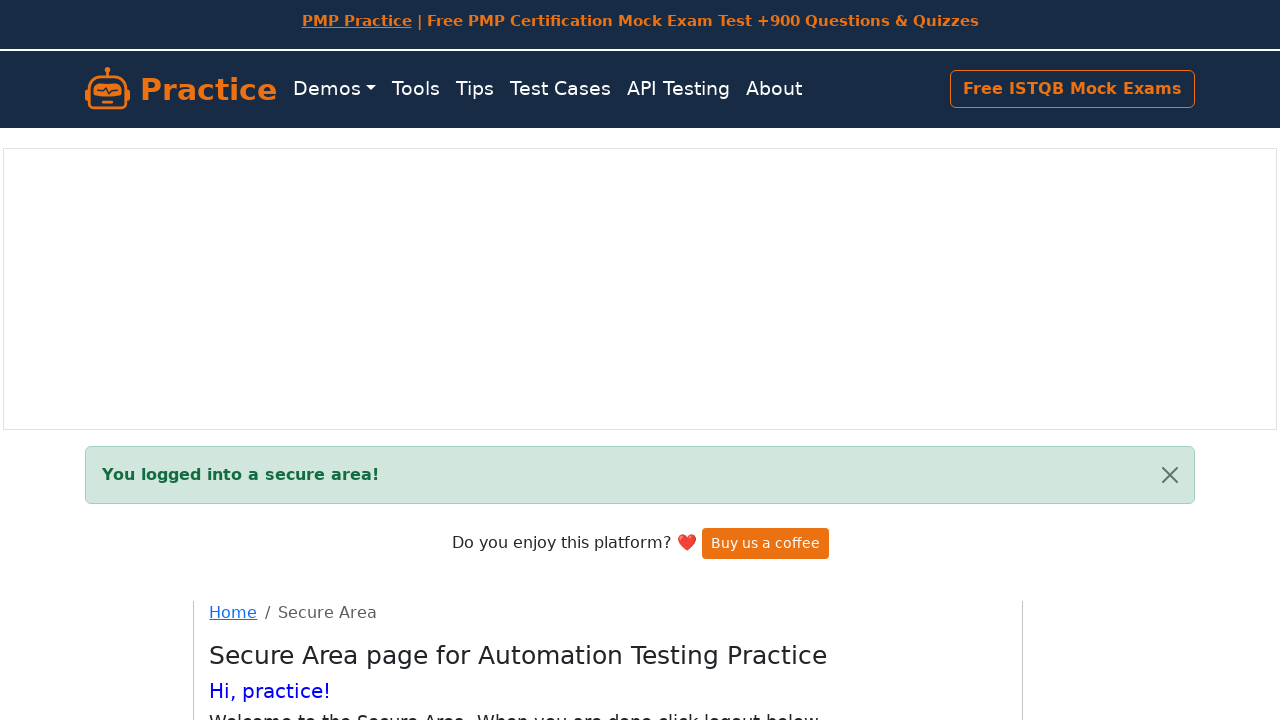

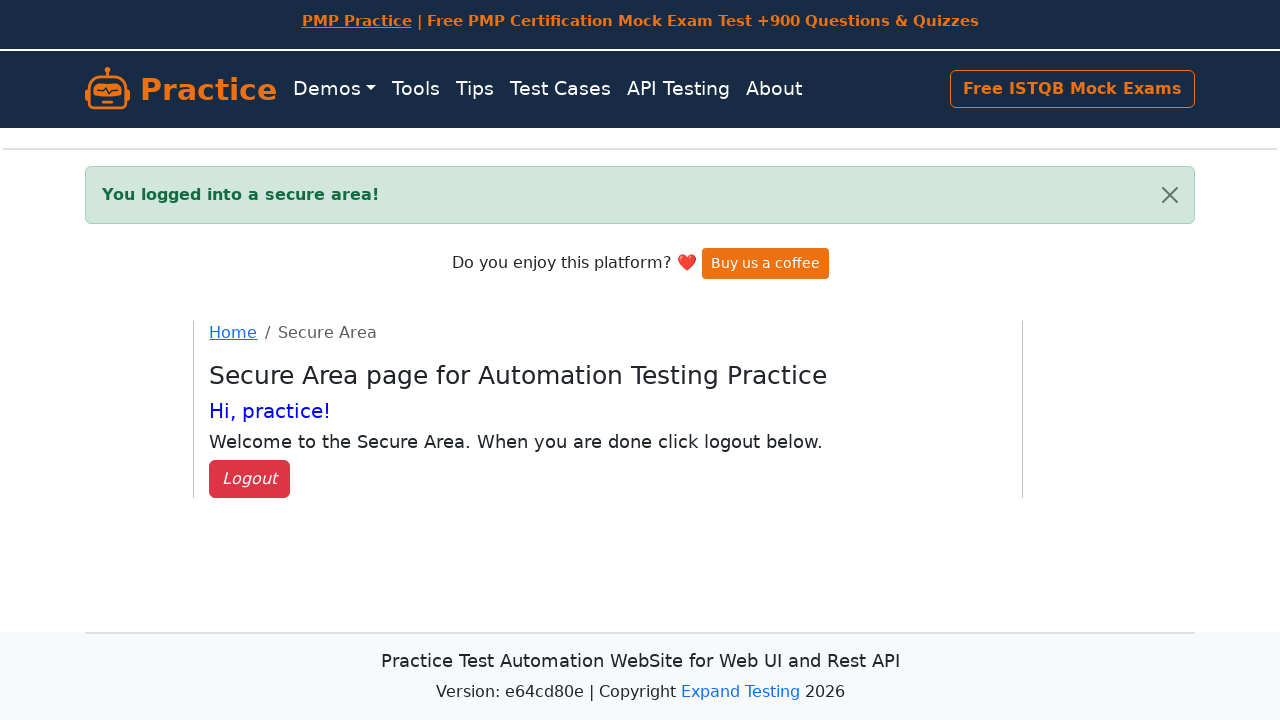